Opens the Approximate Size filter tab on the tile page

Starting URL: https://www.flooranddecor.com/tile

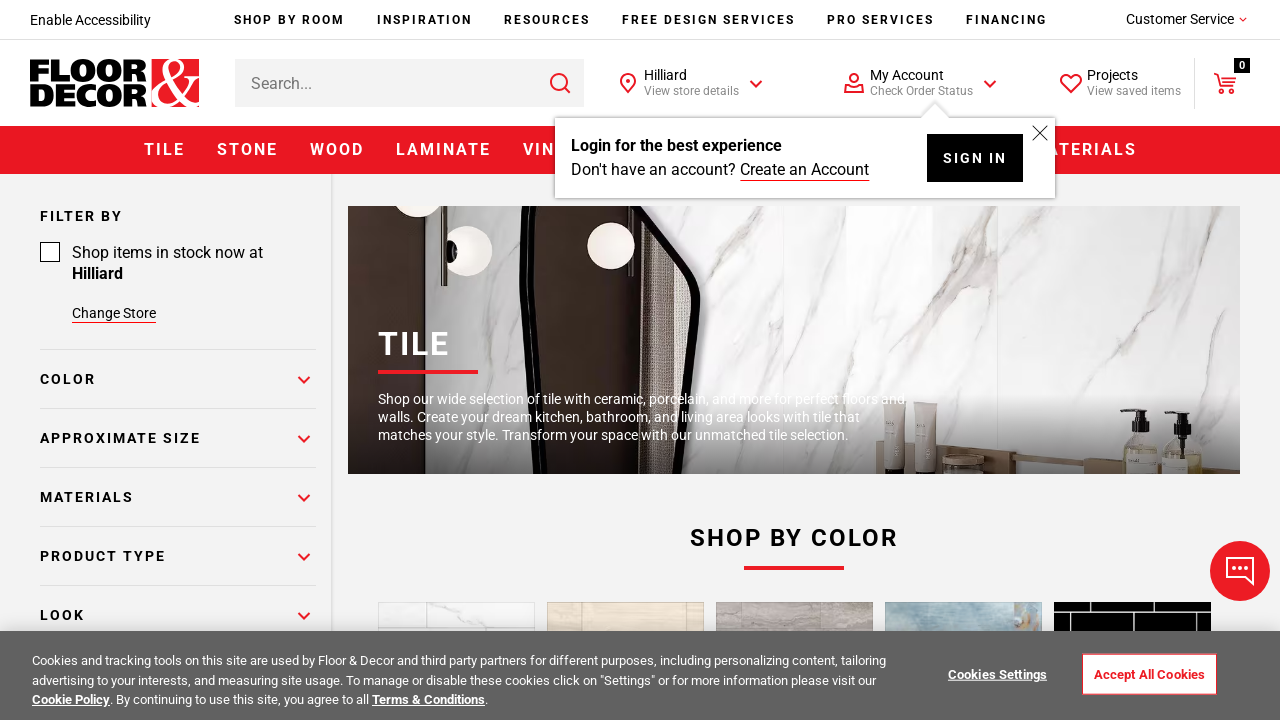

Navigated to tile page at https://www.flooranddecor.com/tile
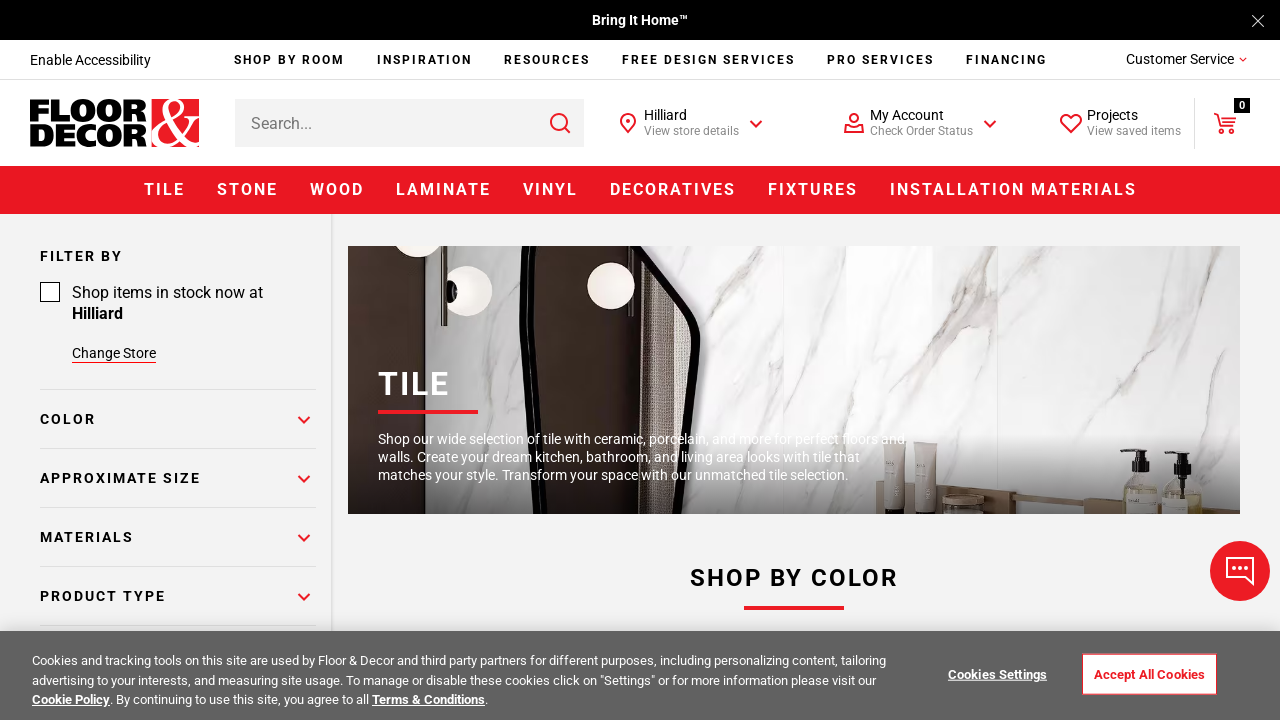

Clicked on the Approximate Size filter tab at (178, 478) on text=Approximate Size
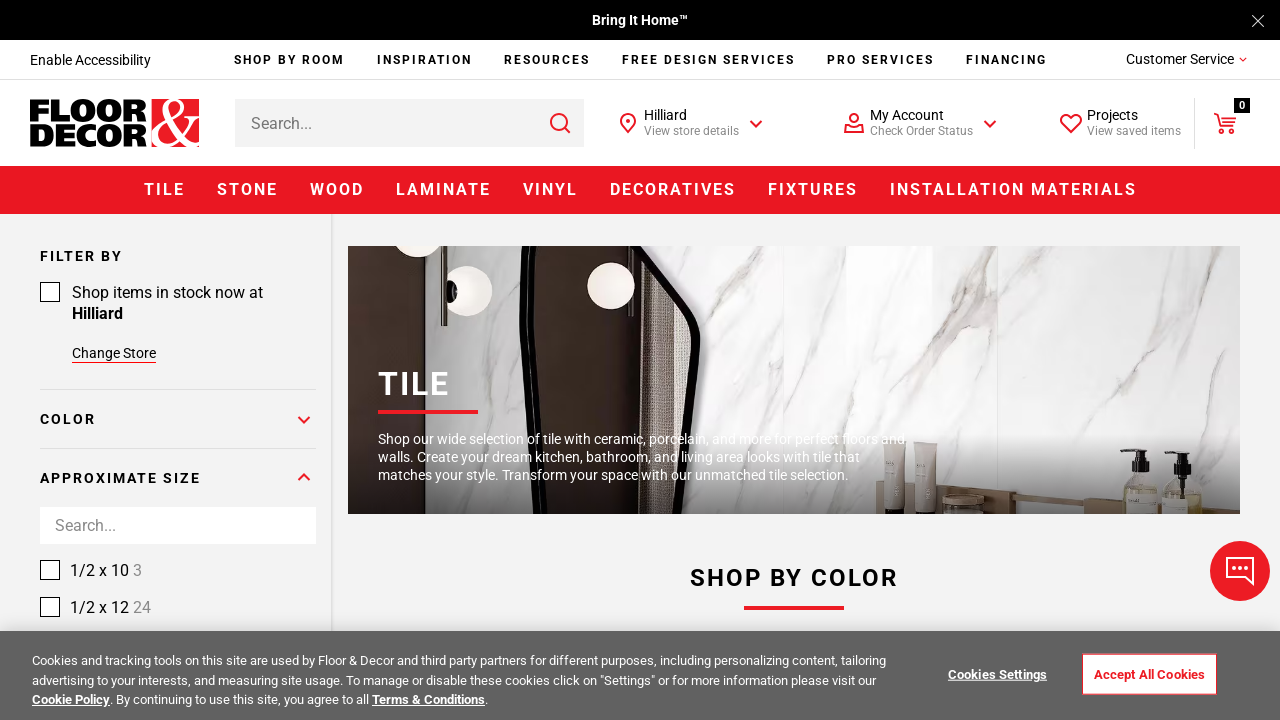

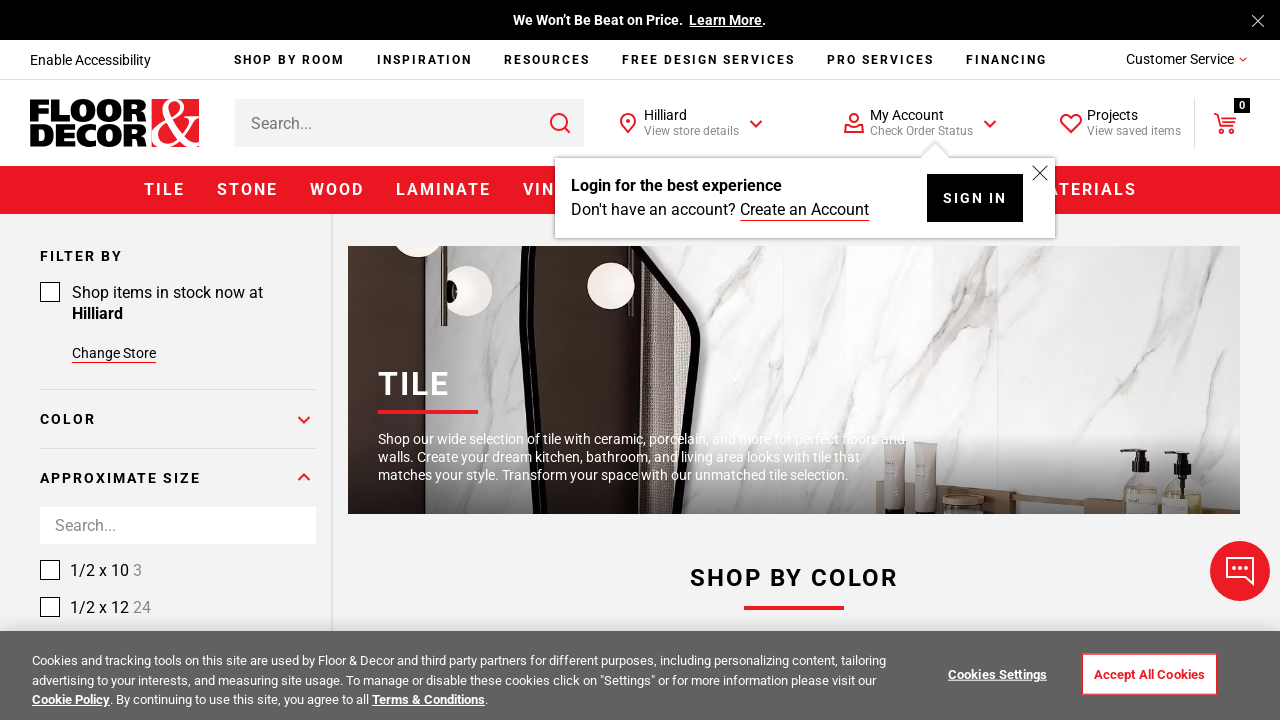